Tests web table interaction by counting rows and columns, retrieving specific cell data, and iterating through all table cells

Starting URL: https://rahulshettyacademy.com/AutomationPractice/

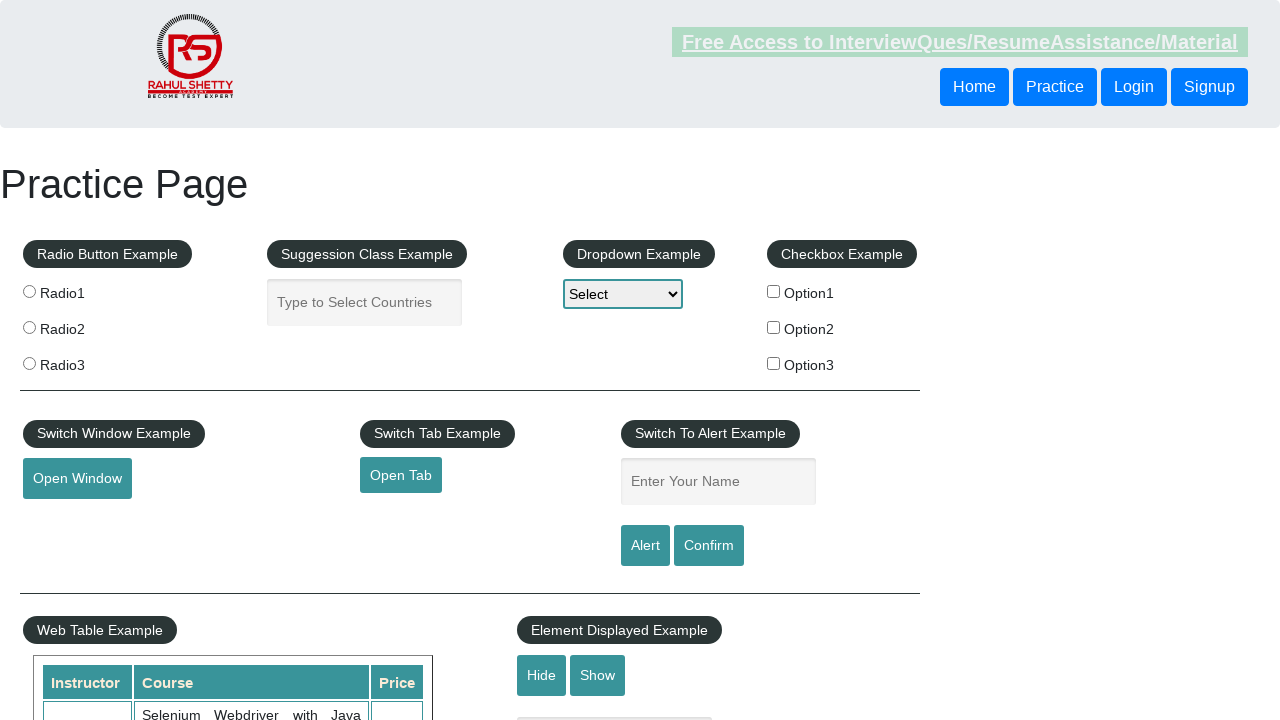

Counted table rows: 9 rows found
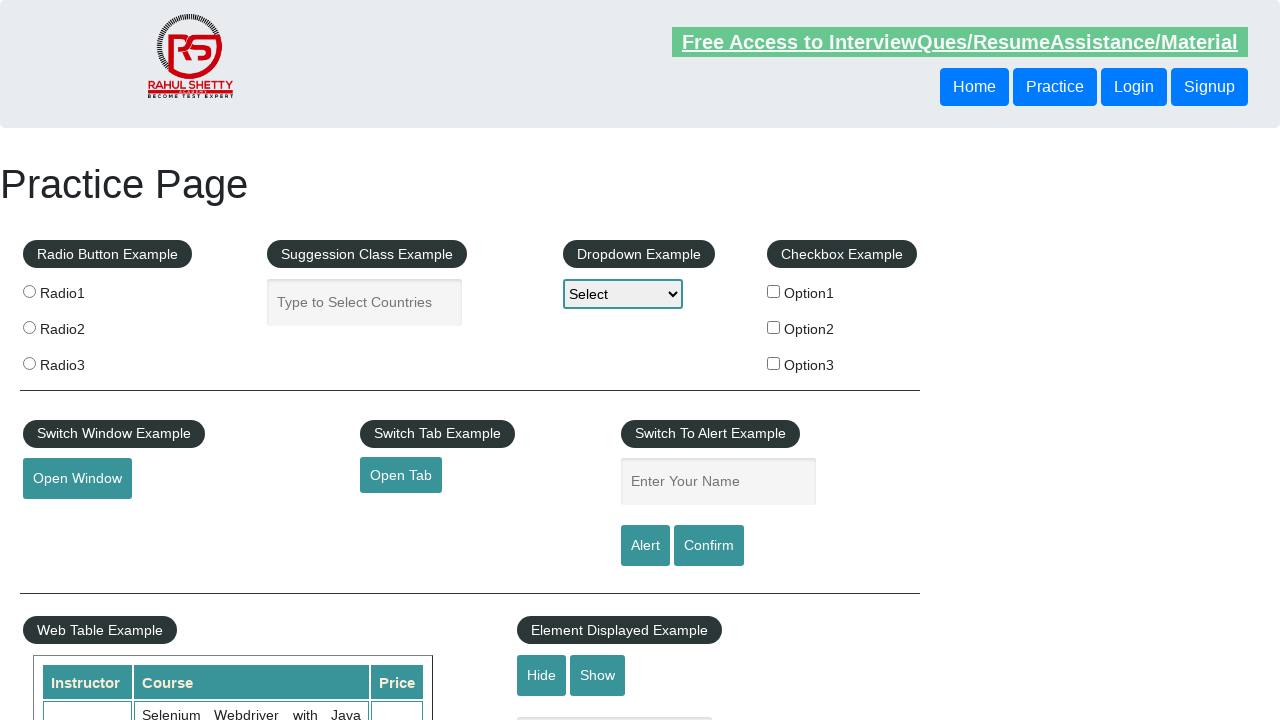

Counted table columns: 4 columns found
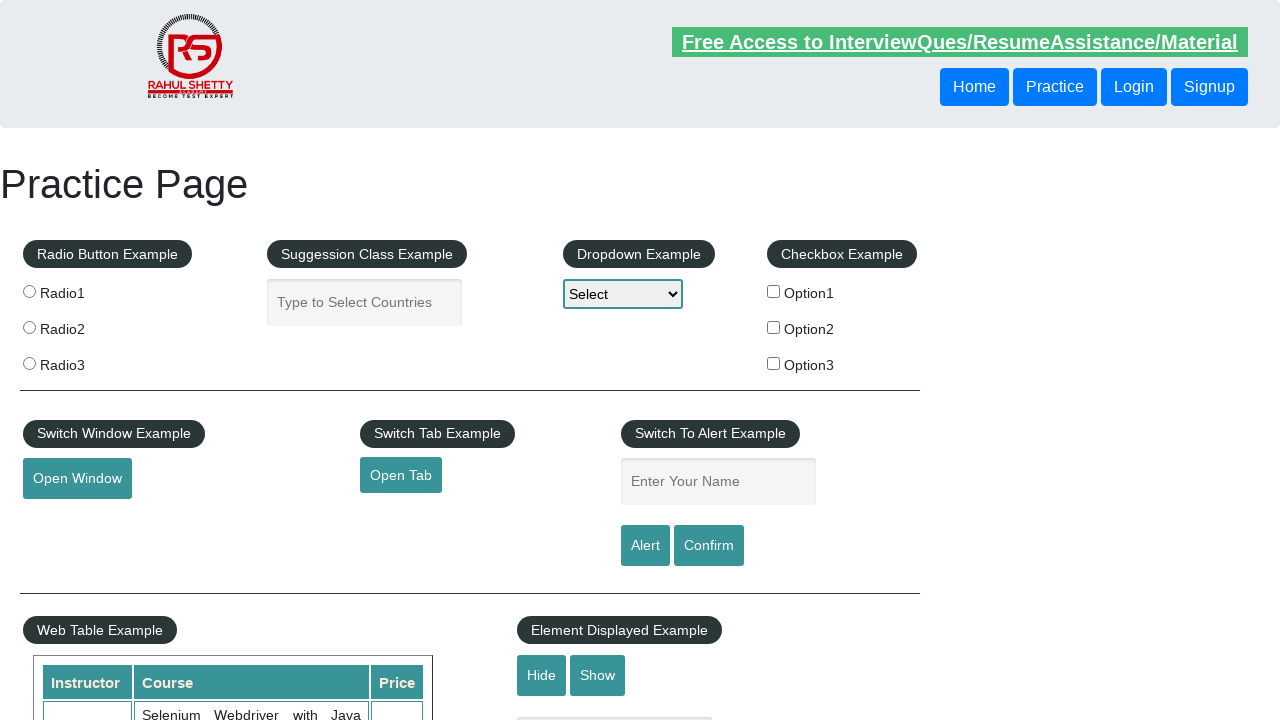

Retrieved cell data from row 2, column 1: 'Ben'
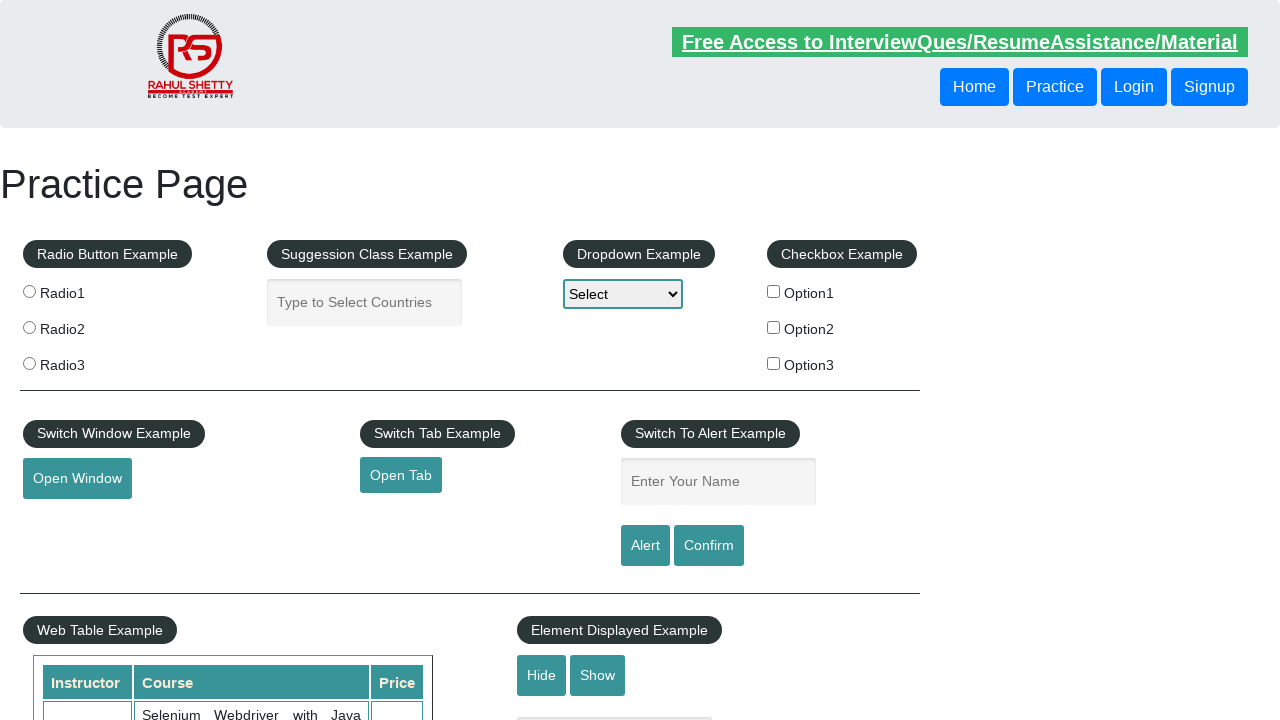

Retrieved all cells from row 1: Alex | Engineer | Chennai | 28
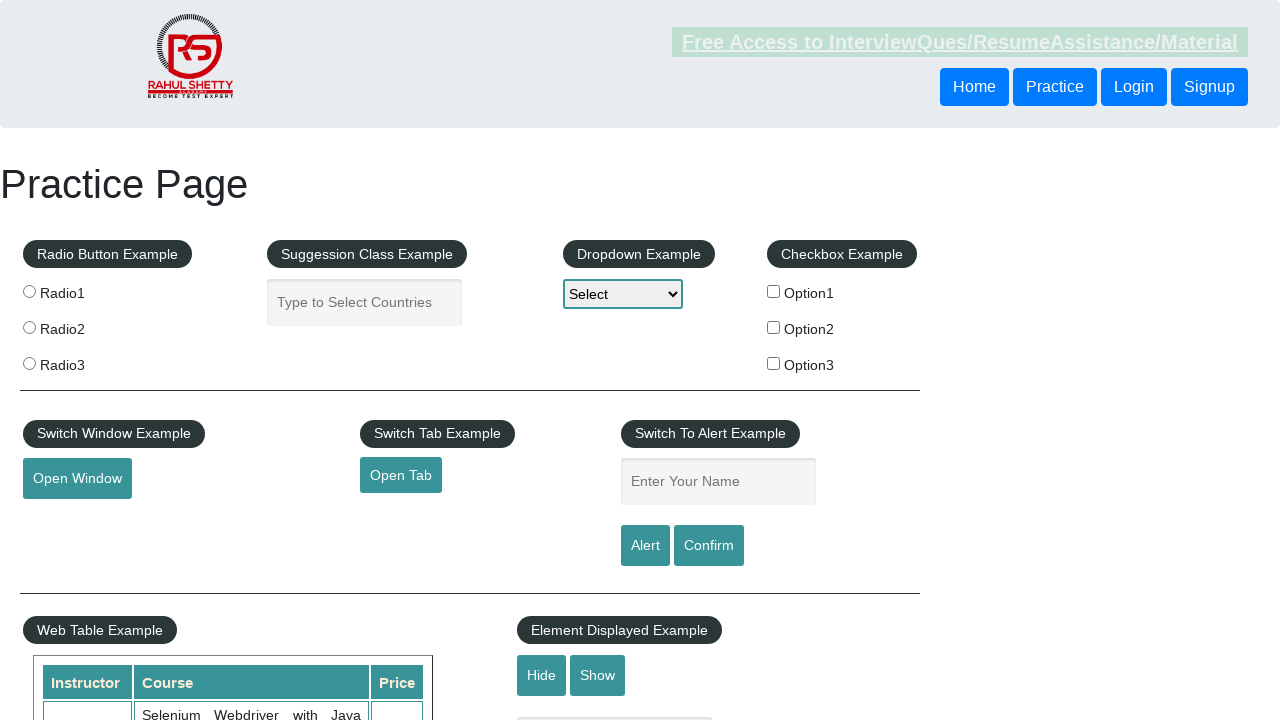

Retrieved all cells from row 2: Ben | Mechanic | Bengaluru | 23
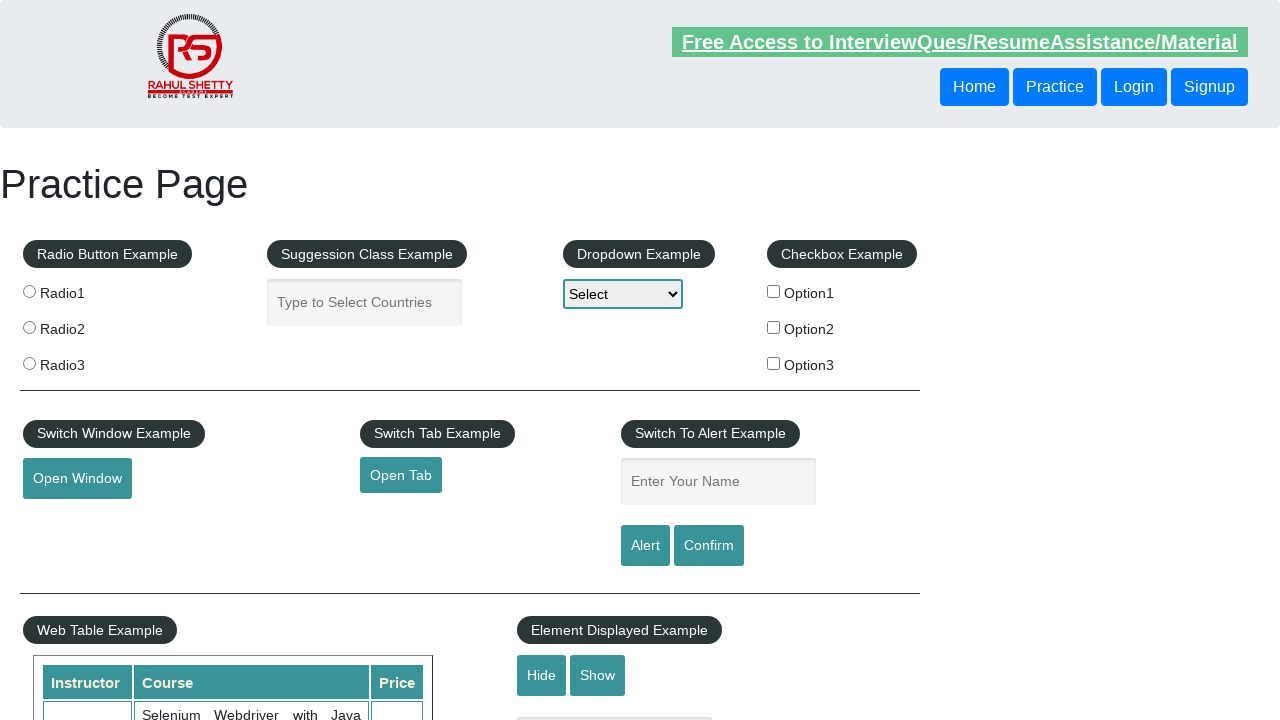

Retrieved all cells from row 3: Dwayne | Manager | Kolkata | 48
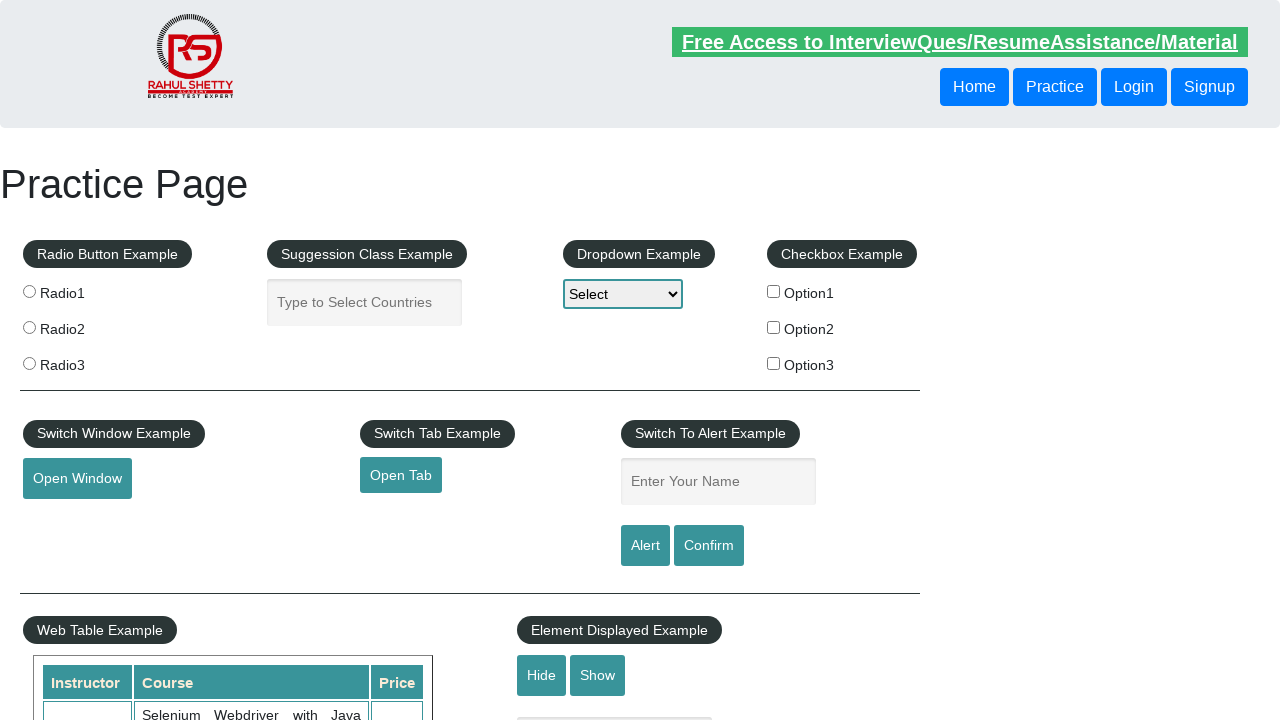

Retrieved all cells from row 4: Ivory | Receptionist | Chennai | 18
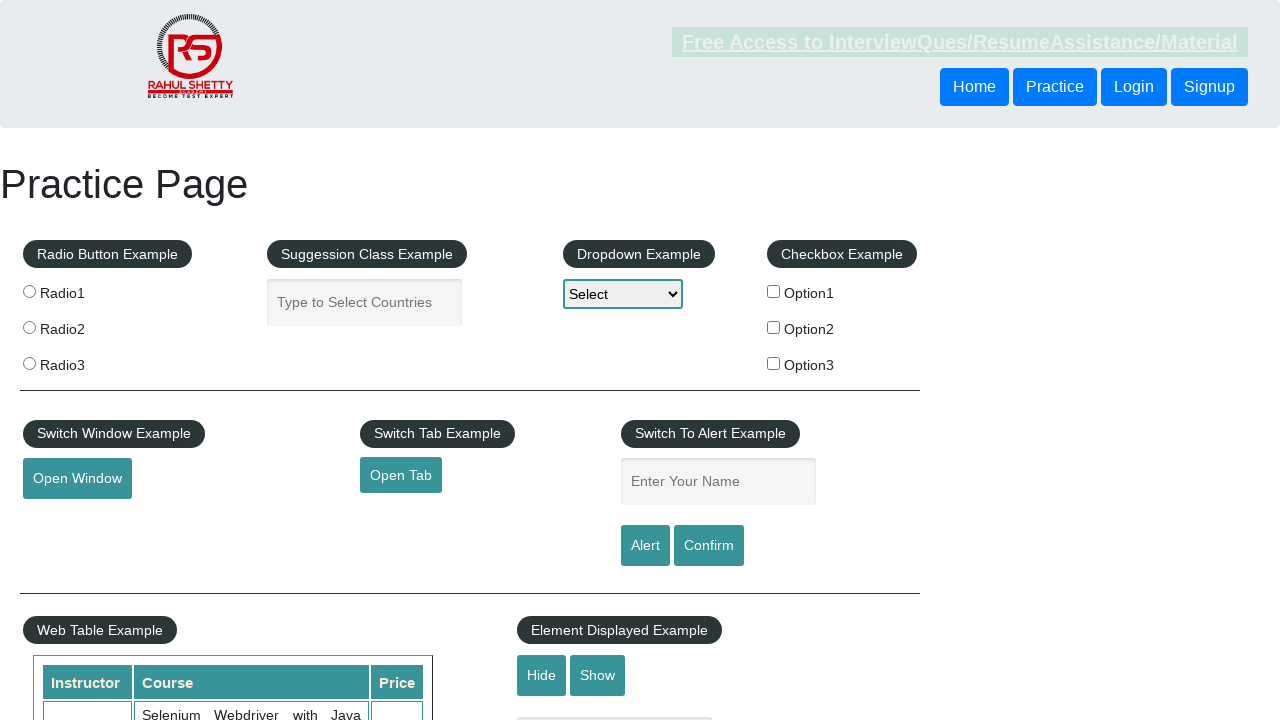

Retrieved all cells from row 5: Jack | Engineer | Pune | 32
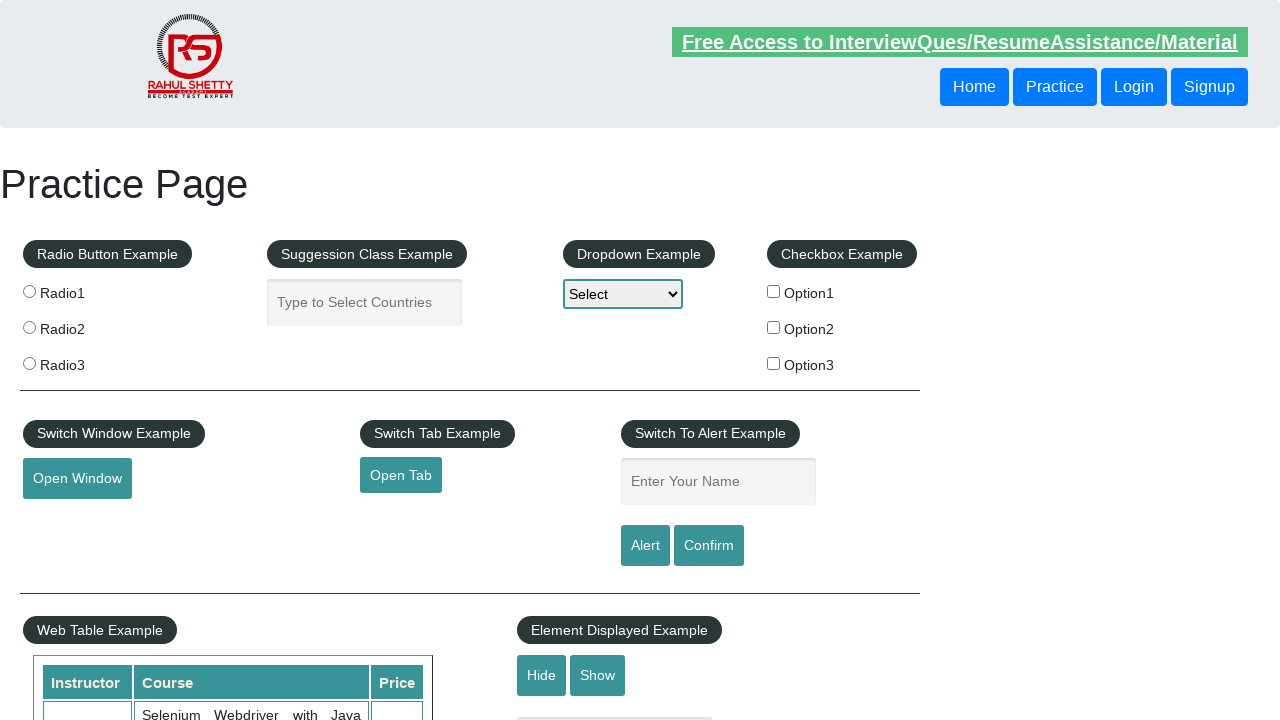

Retrieved all cells from row 6: Joe | Postman | Chennai | 46
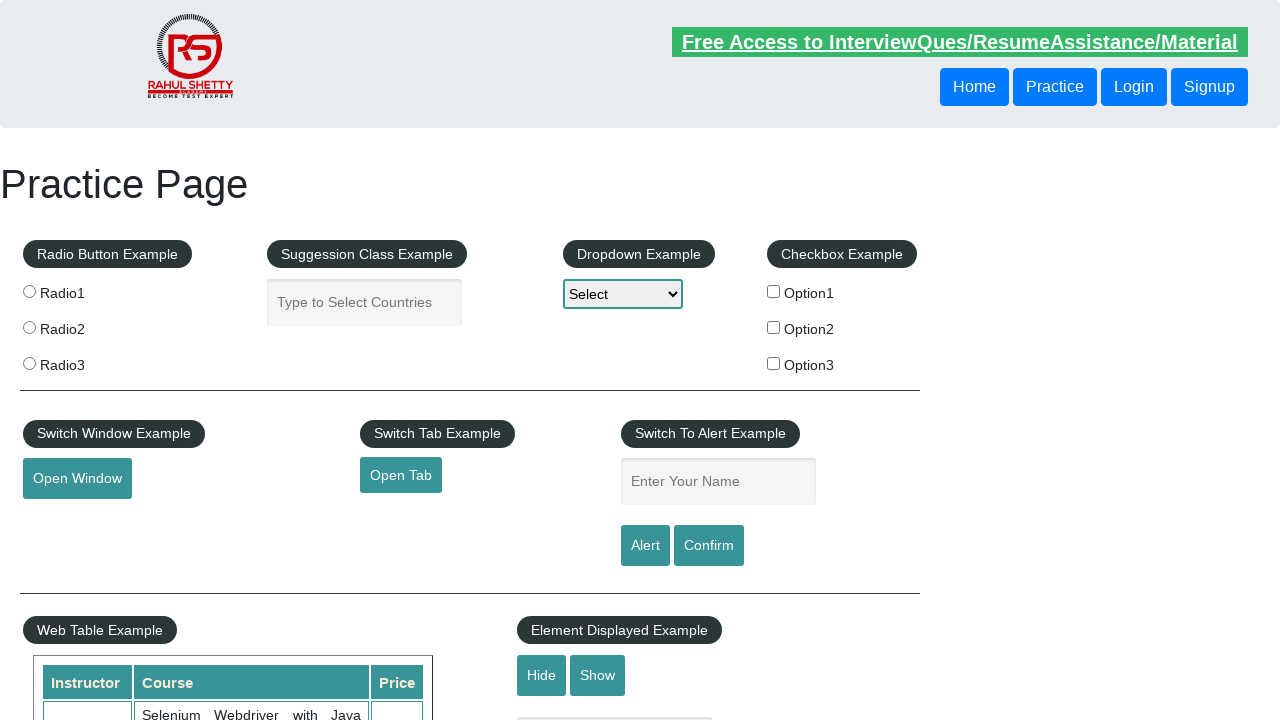

Retrieved all cells from row 7: Raymond | Businessman | Mumbai | 37
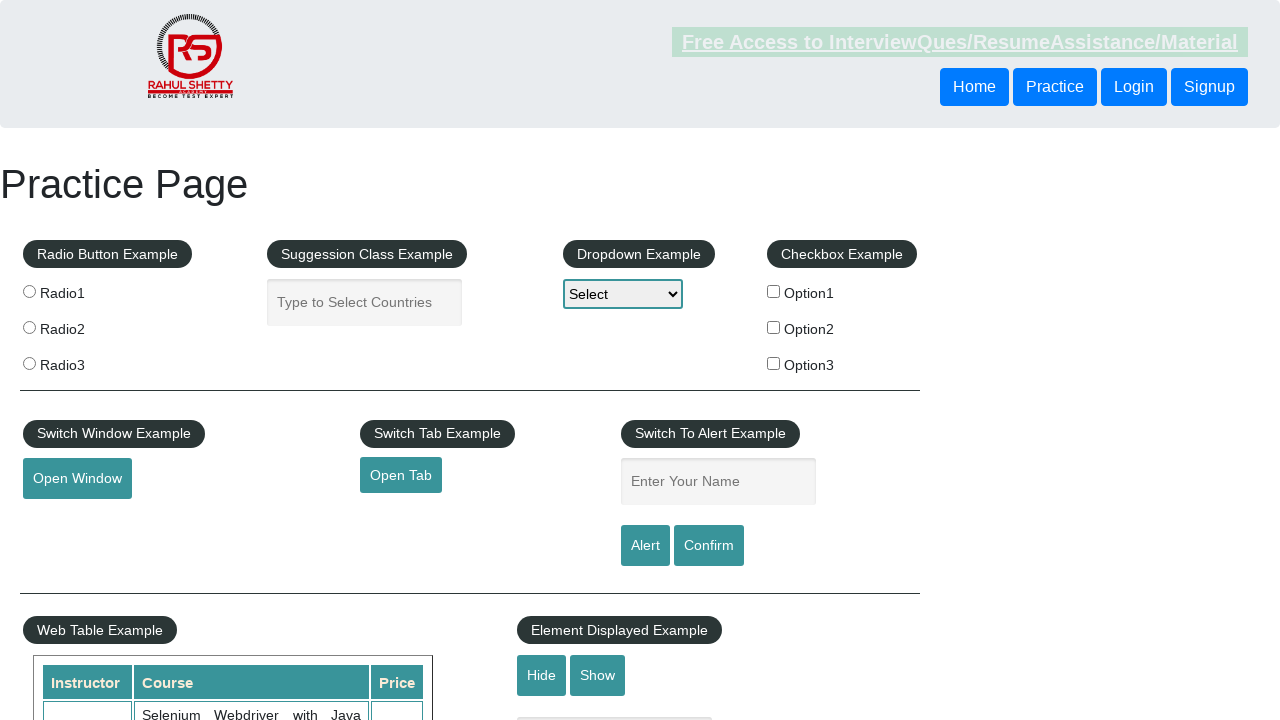

Retrieved all cells from row 8: Ronaldo | Sportsman | Chennai | 31
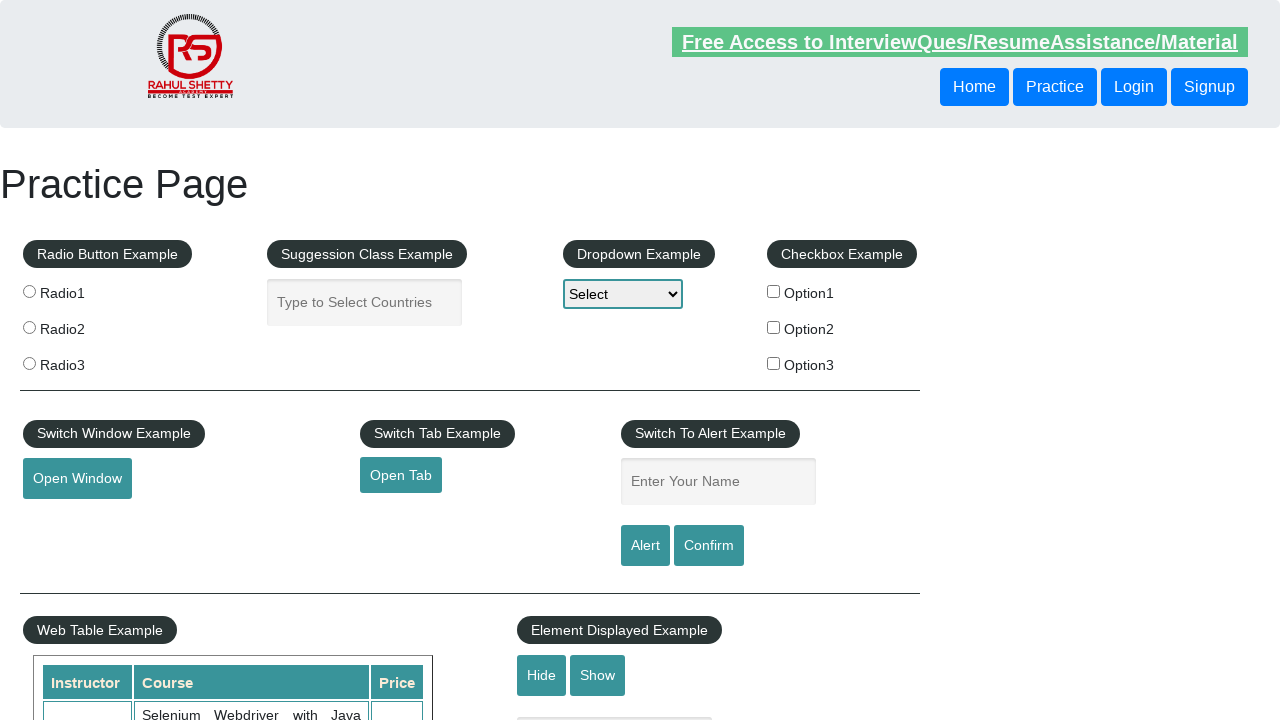

Retrieved all cells from row 9: Smith | Cricketer | Delhi | 33
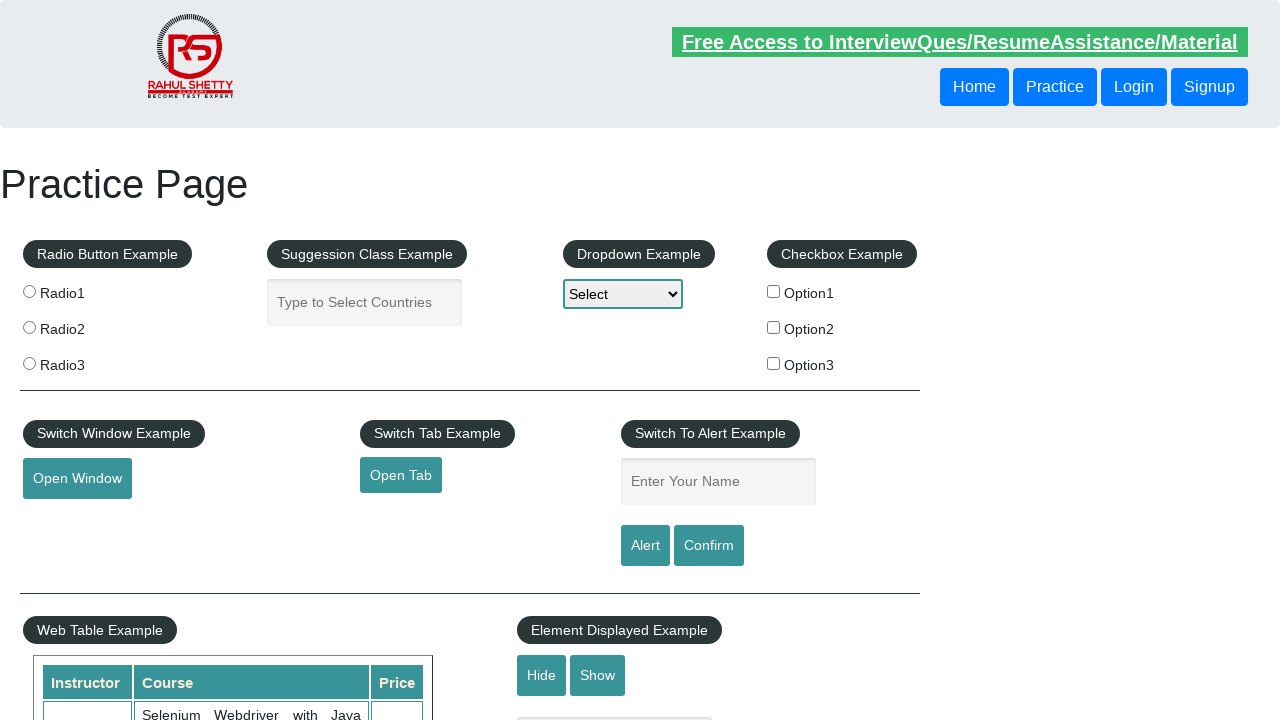

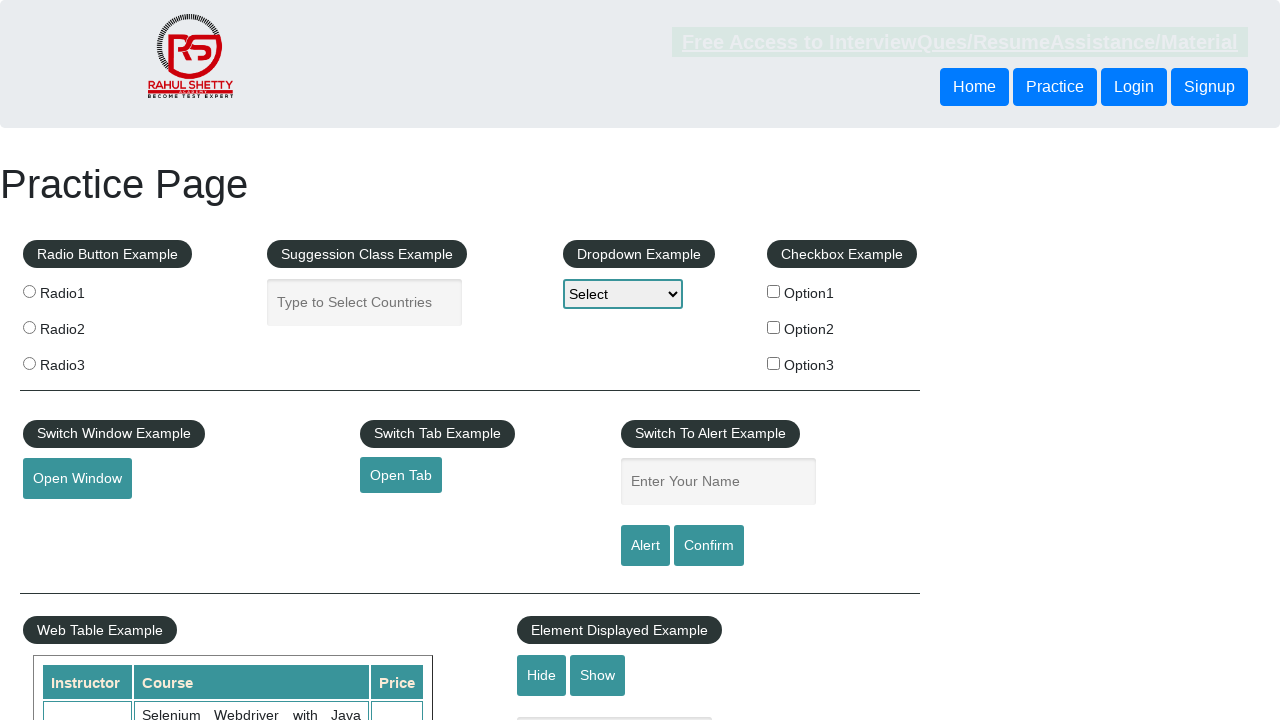